Navigates to the Midone Vue admin template demo page and waits for the page to fully render

Starting URL: https://midone-vue.vercel.app/

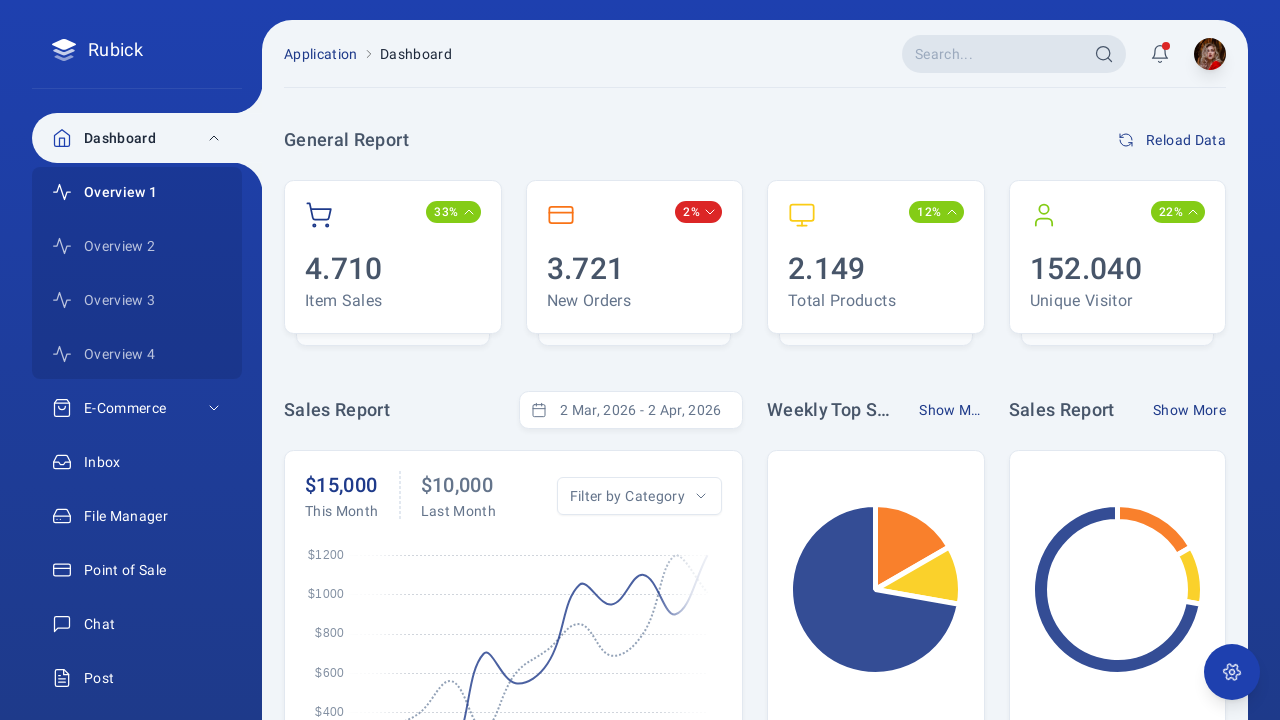

Waited for network idle state - page resources fully loaded
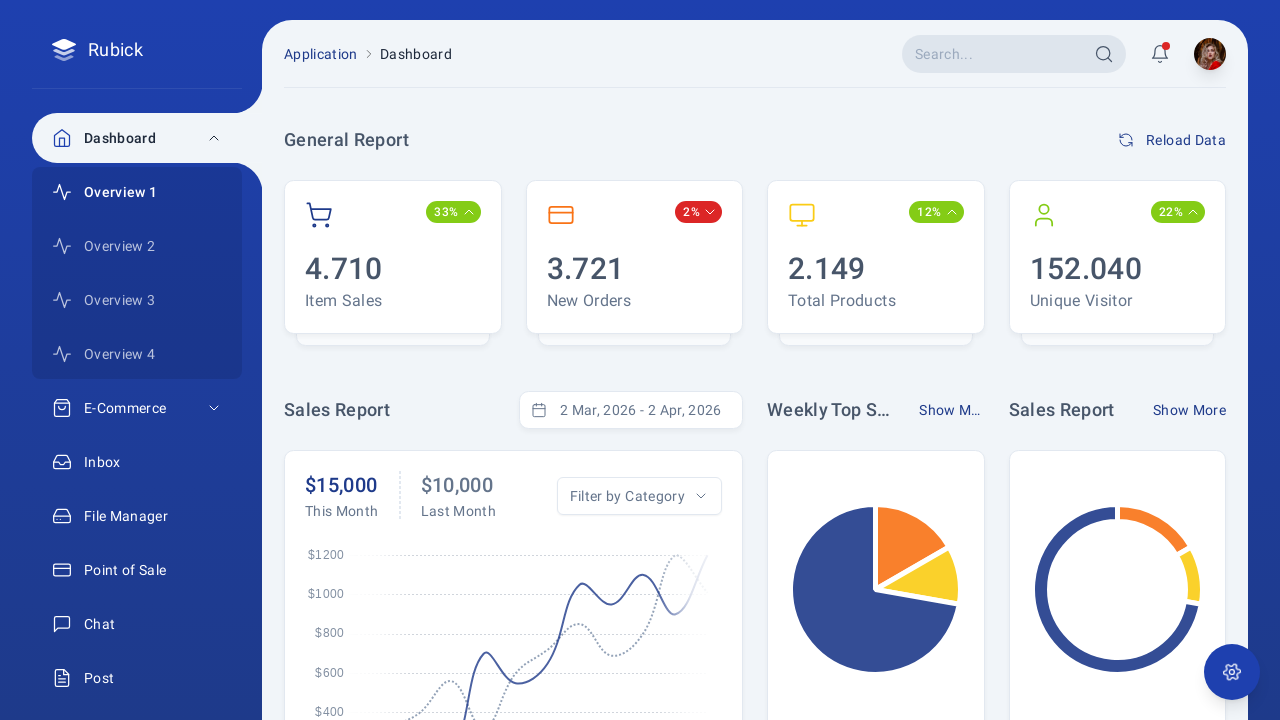

Verified body element is visible - Midone Vue admin template demo page rendered
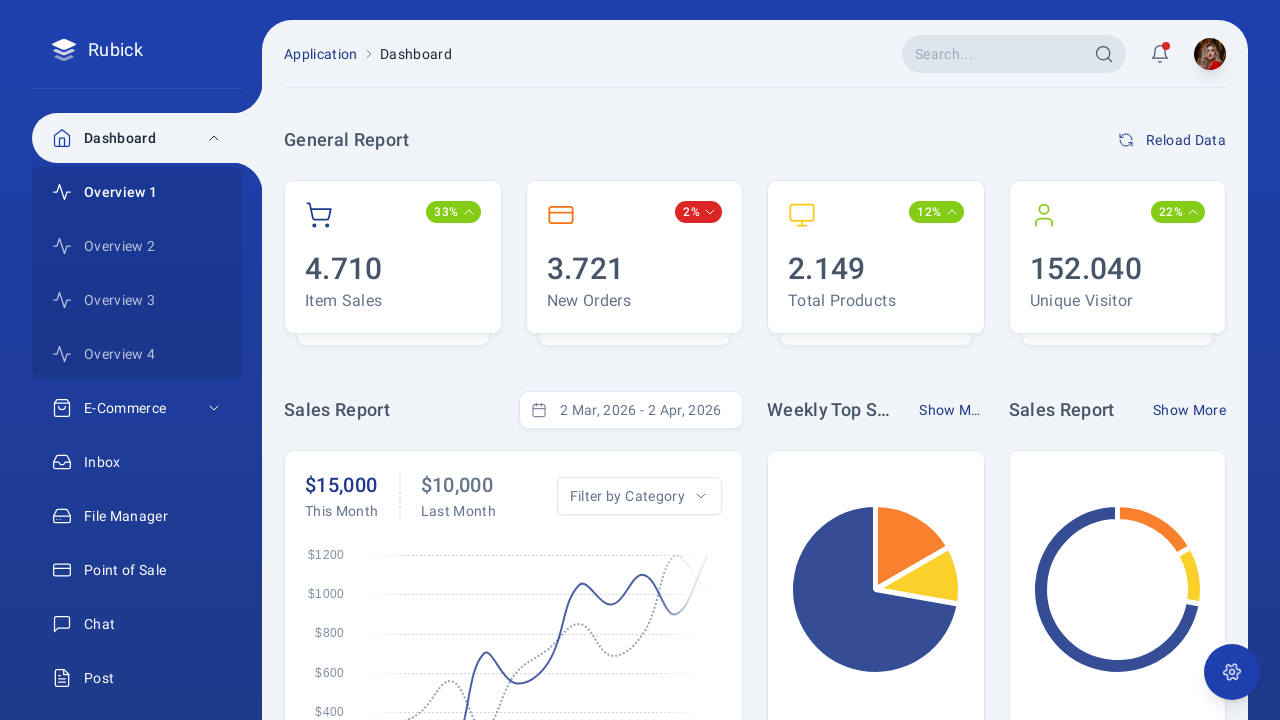

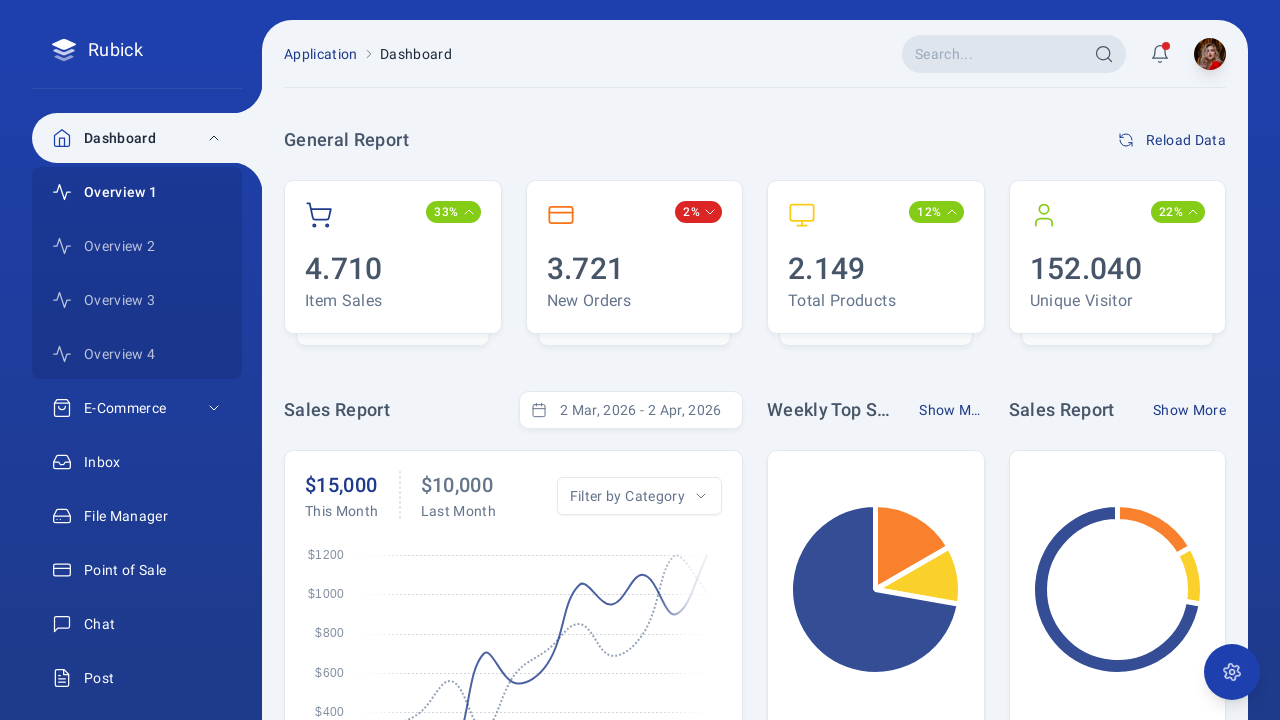